Changes the website language to Arabic using the language picker and verifies the HTML lang attribute changes to 'ar' and Arabic text is displayed.

Starting URL: https://www.booking.com/

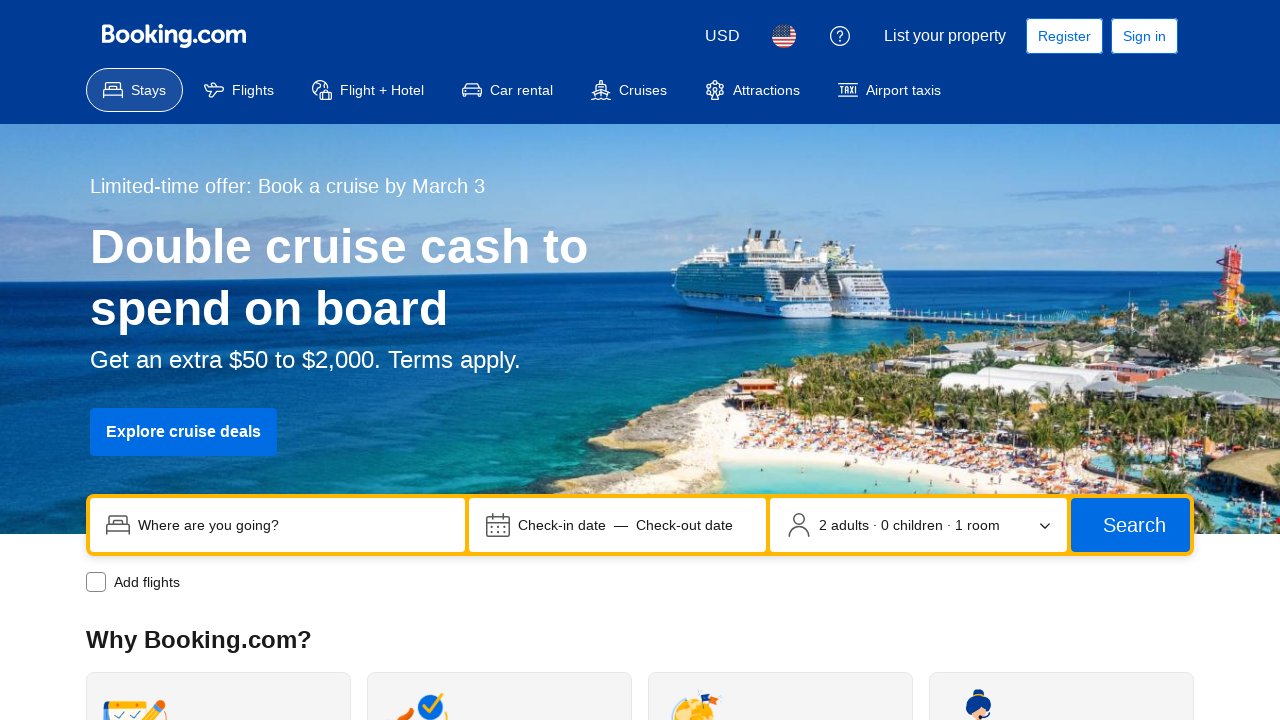

Clicked language picker button to open language selector at (784, 36) on button[data-testid='header-language-picker-trigger']
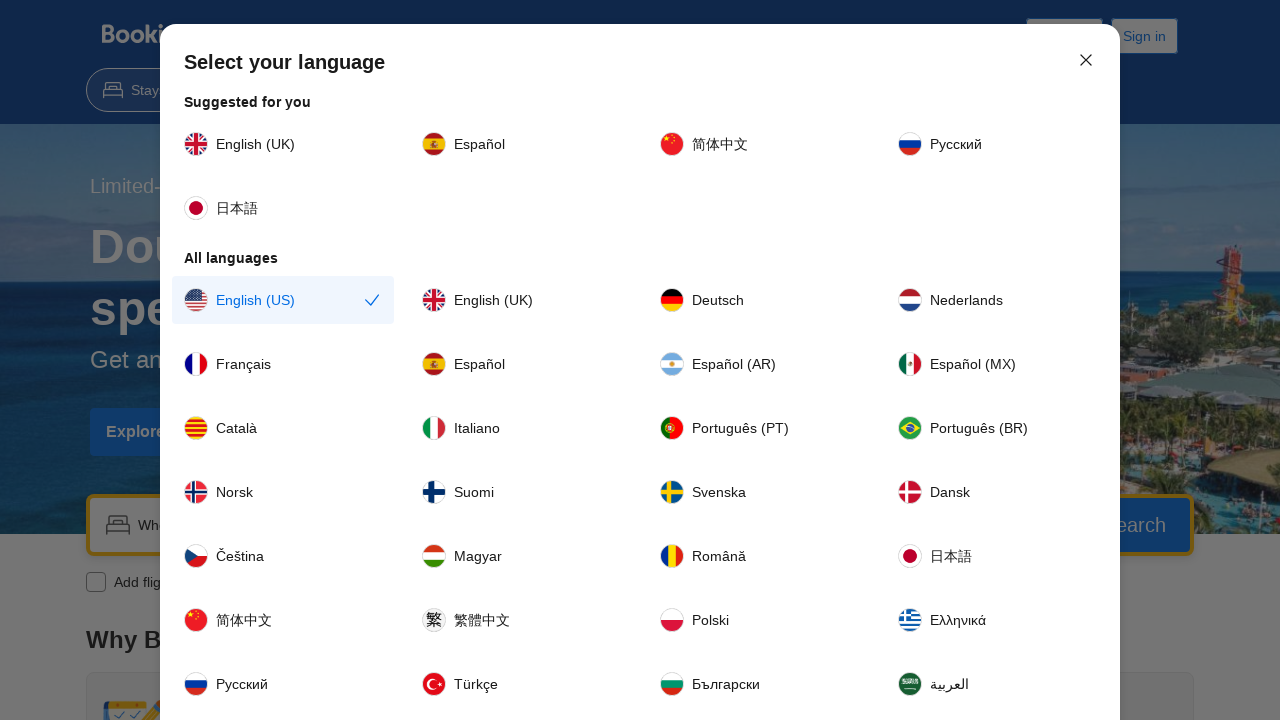

Clicked Arabic language option at (997, 684) on button[lang='ar']
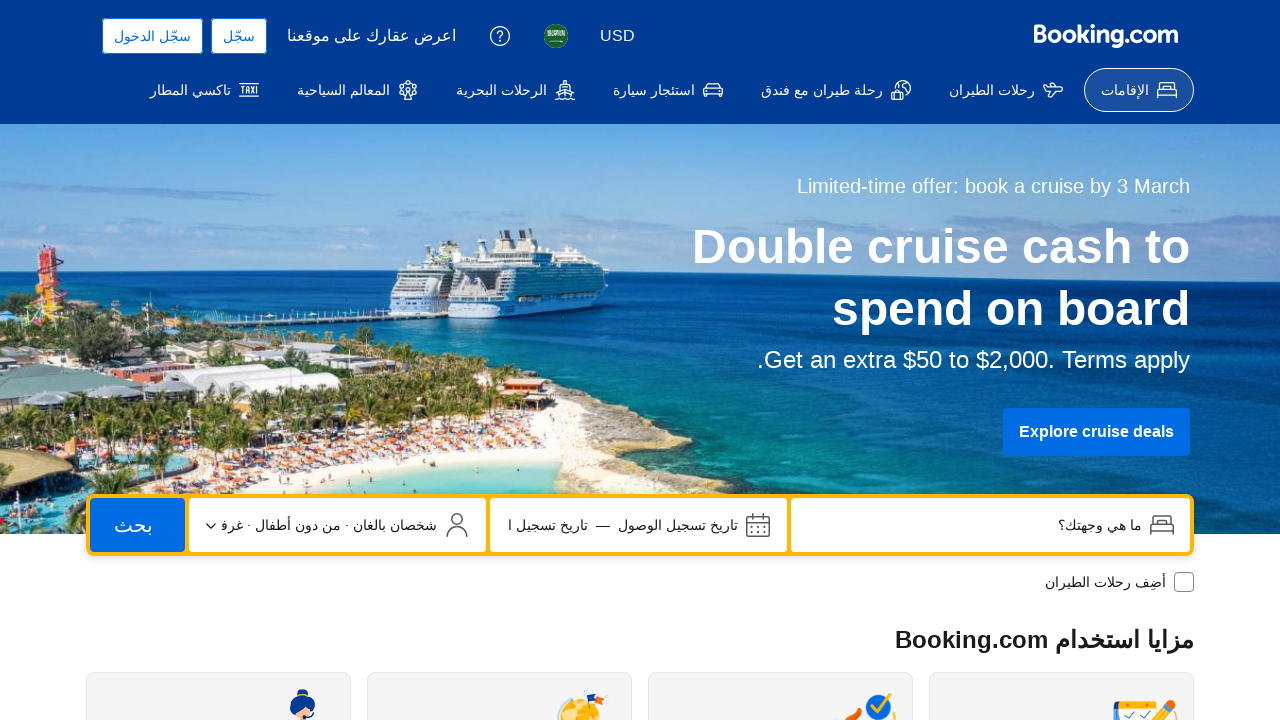

Waited for language change to complete
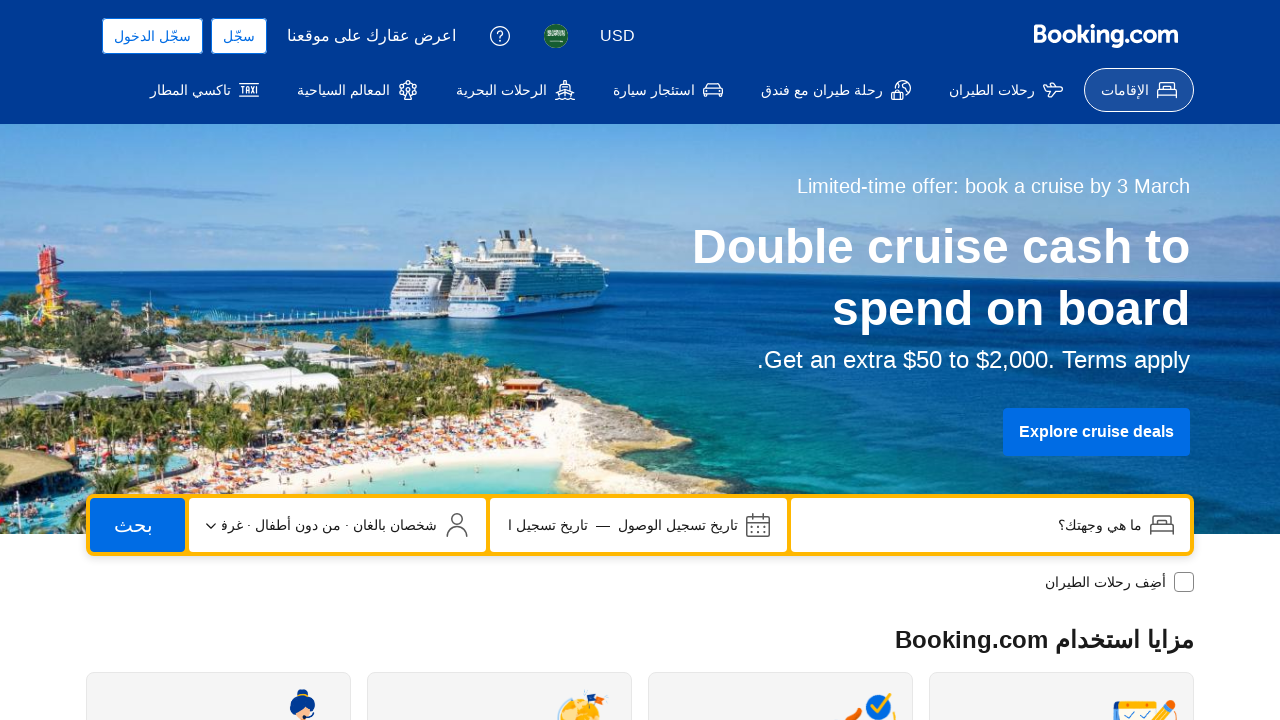

Retrieved HTML lang attribute value
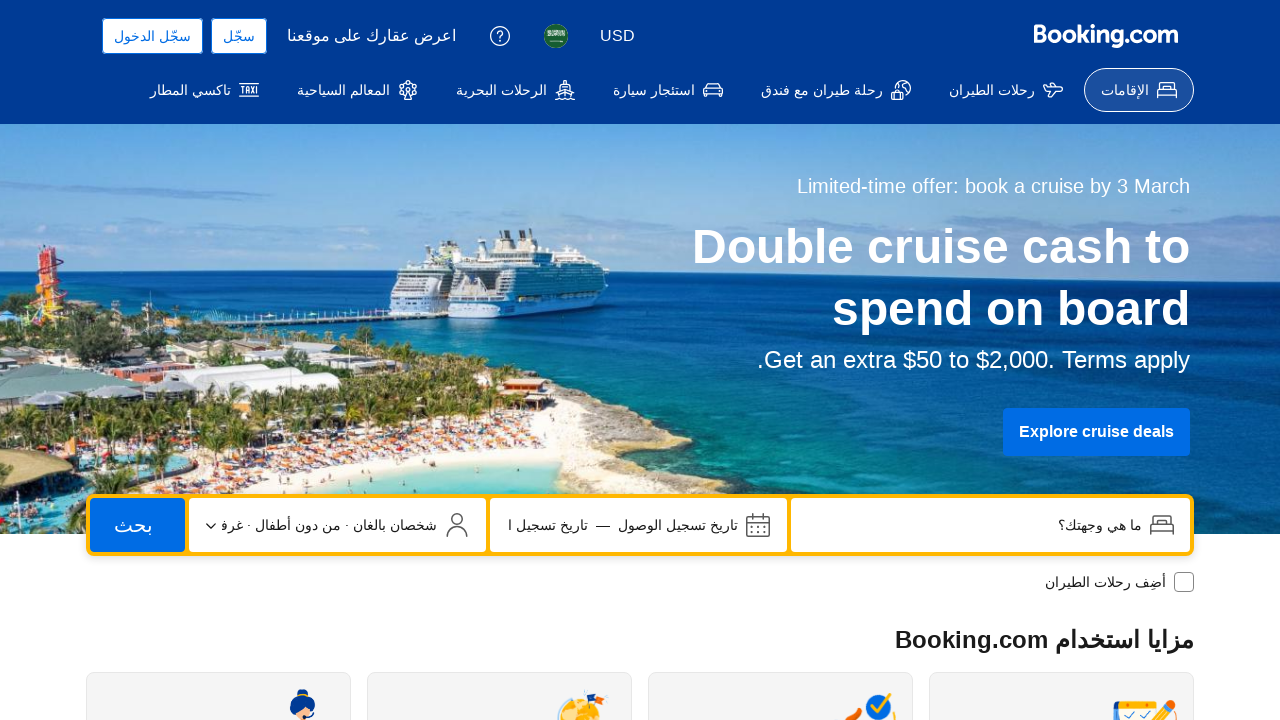

Verified HTML lang attribute is 'ar' - language successfully changed to Arabic
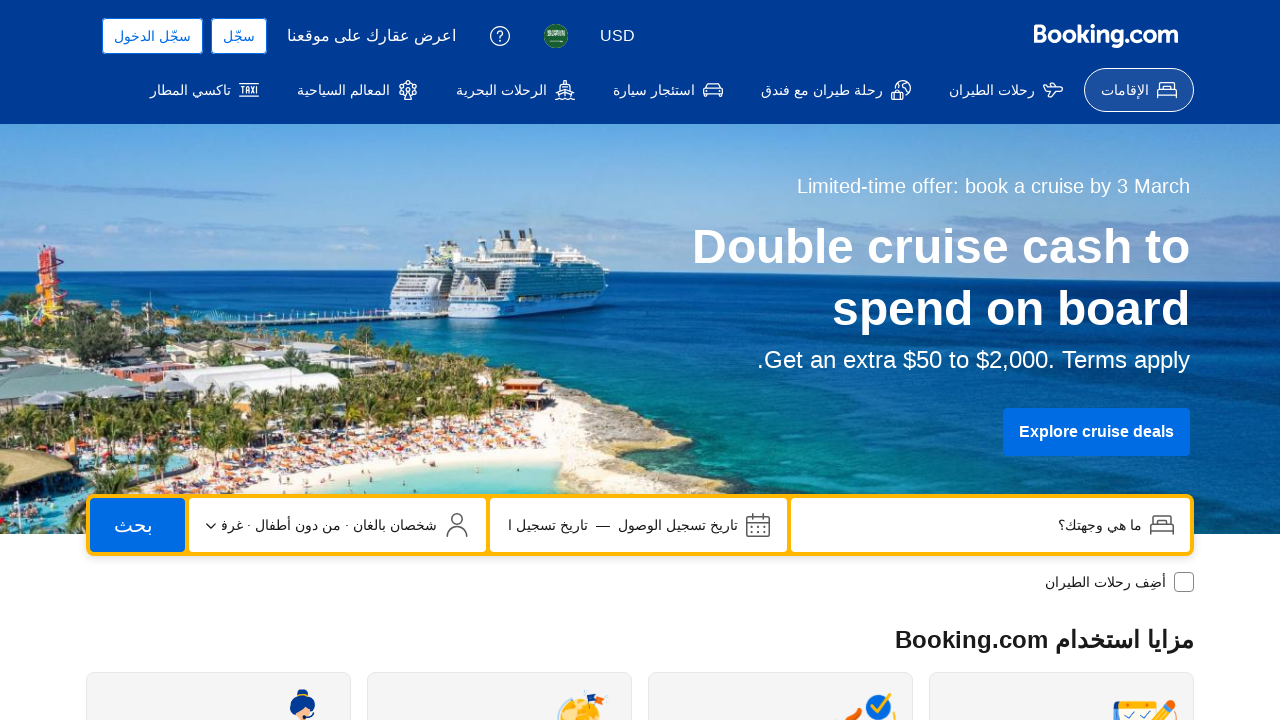

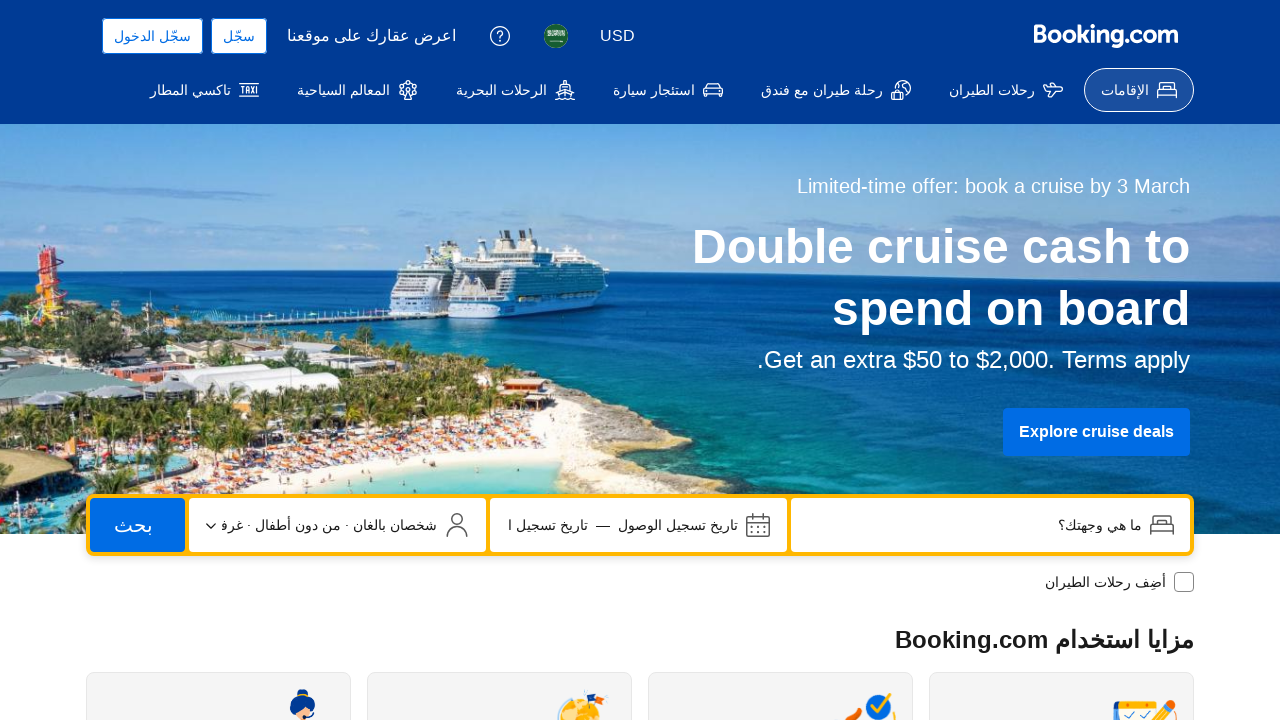